Tests that the text input field is cleared after adding a todo item

Starting URL: https://todo-app.serenity-js.org/#/

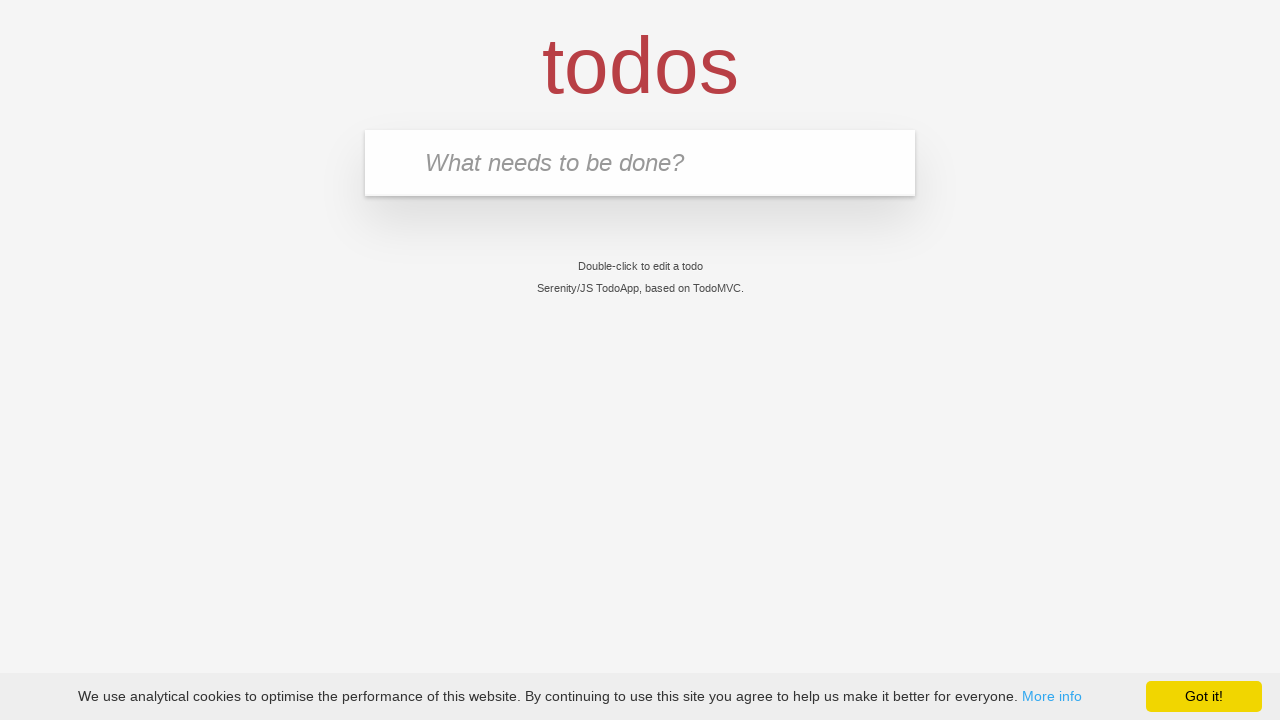

Filled text input field with 'buy some cheese' on .new-todo
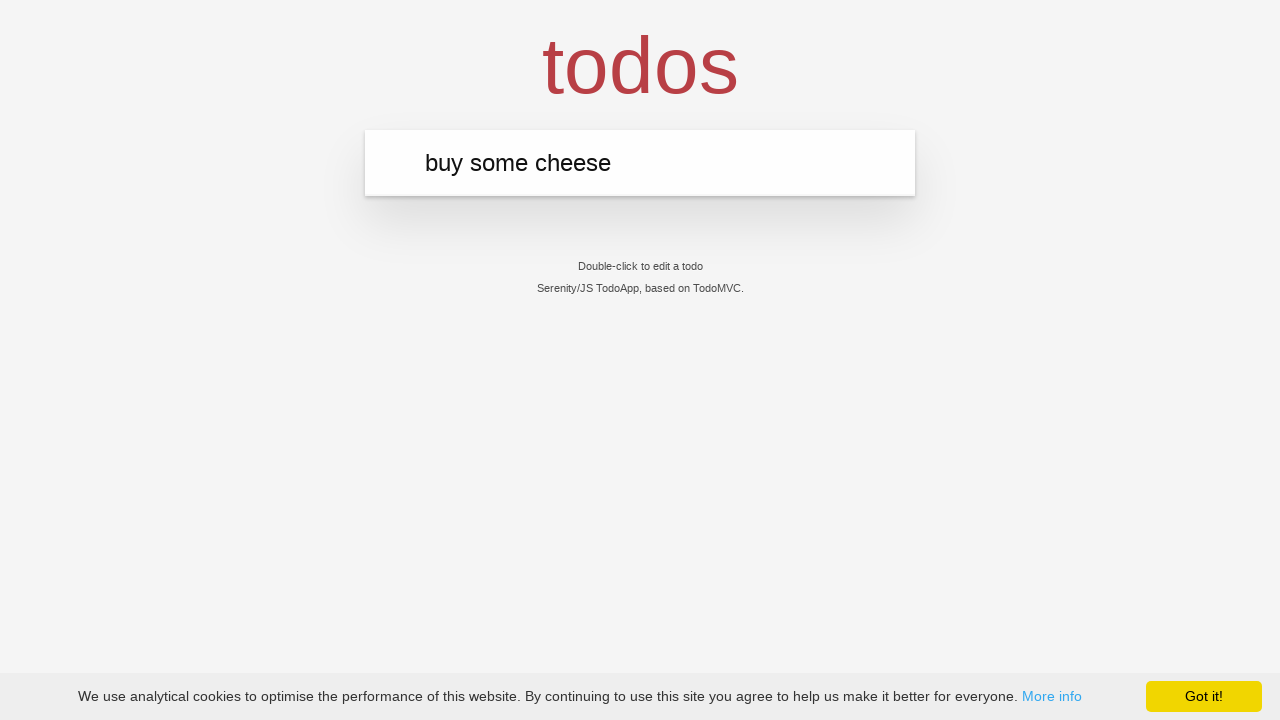

Pressed Enter to add todo item on .new-todo
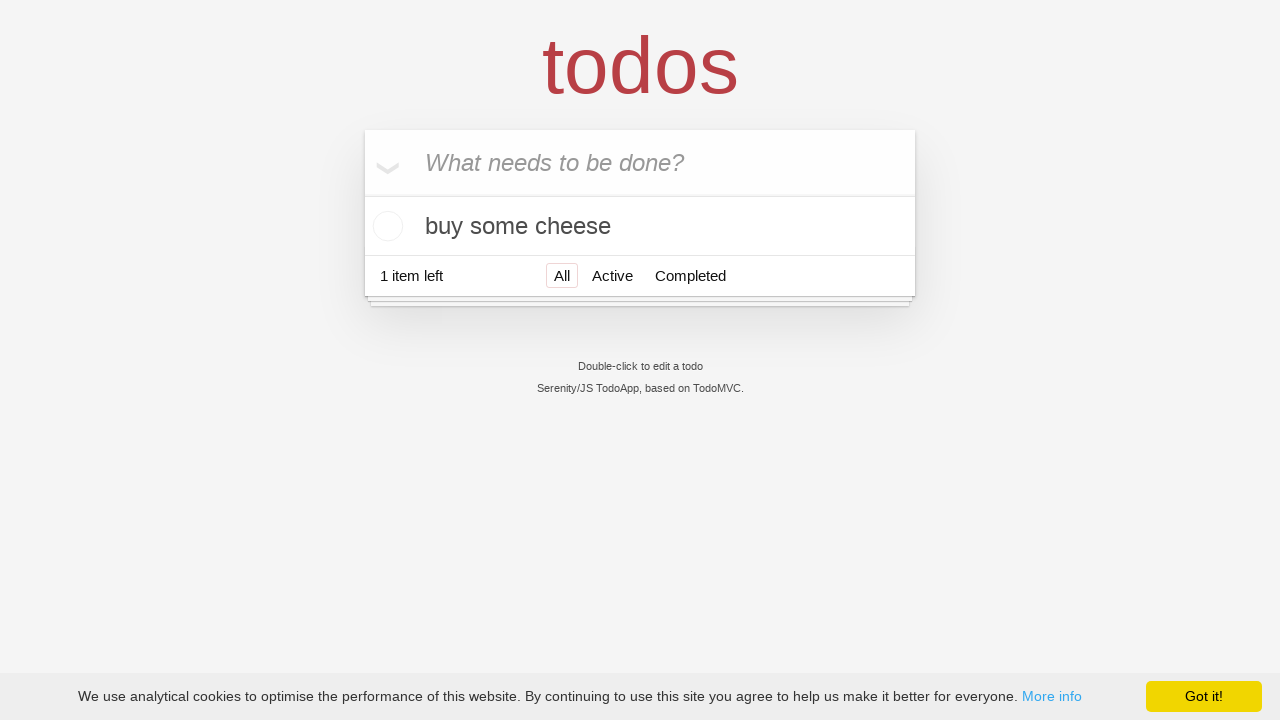

Todo item appeared in the list
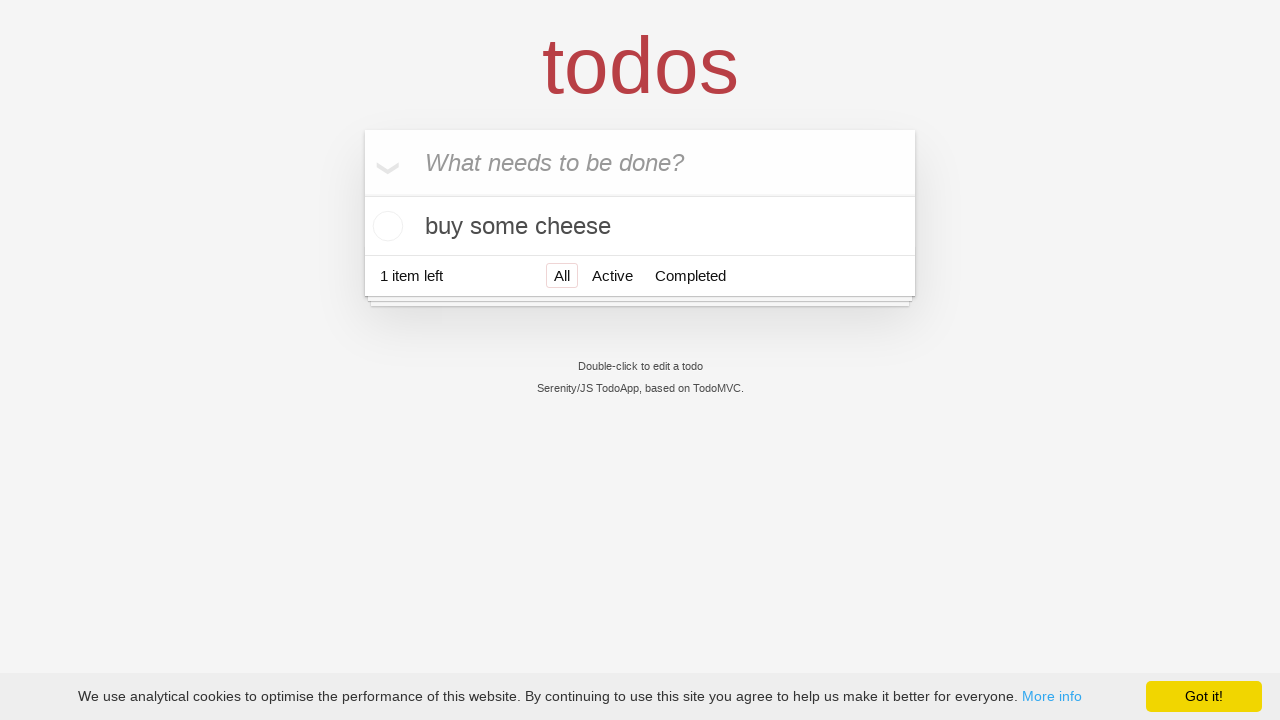

Verified that text input field was cleared after adding item
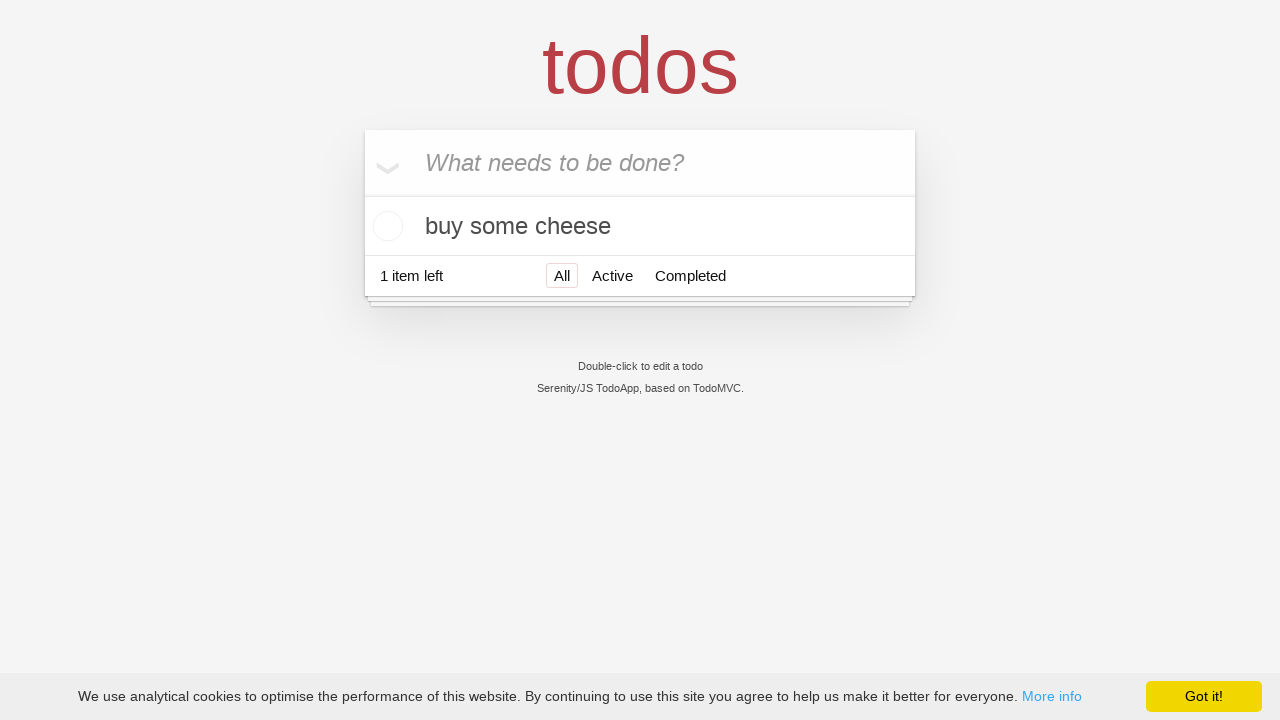

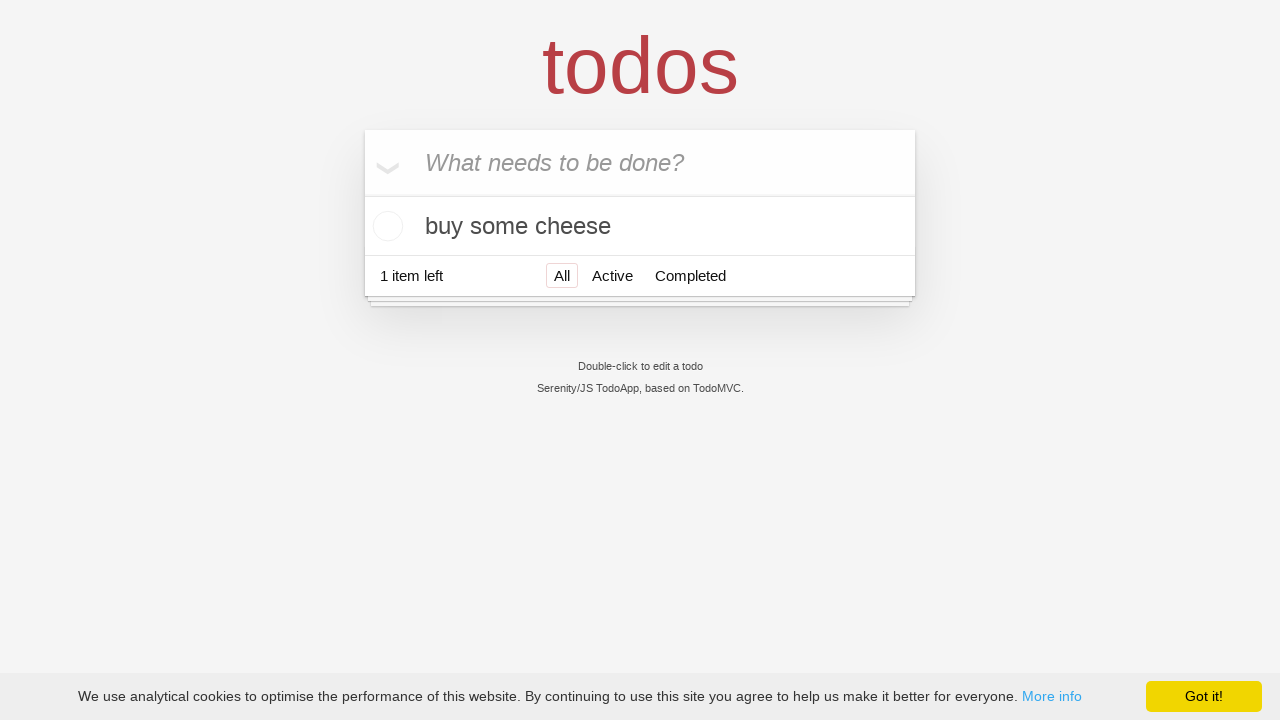